Tests jQuery UI drag and drop functionality by switching to an iframe, performing a drag and drop action, then switching back to the main frame and clicking on another element

Starting URL: https://jqueryui.com/droppable/

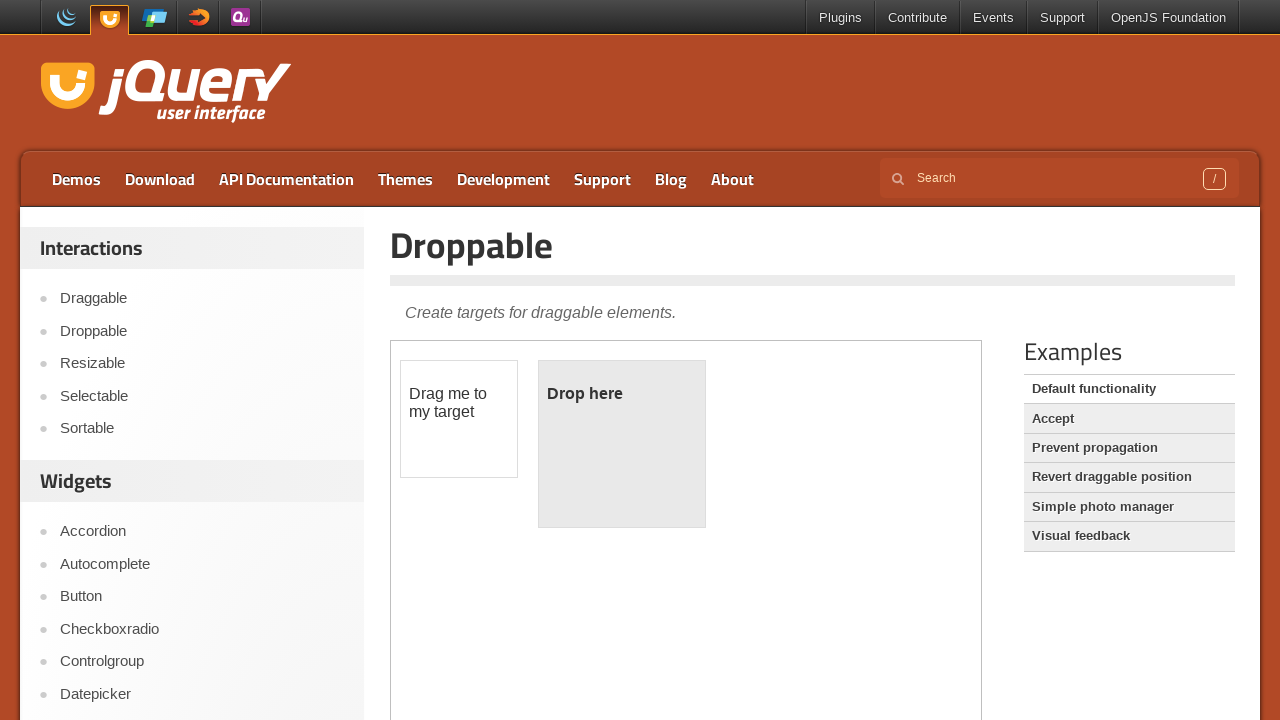

Counted iframes on the page: 1 found
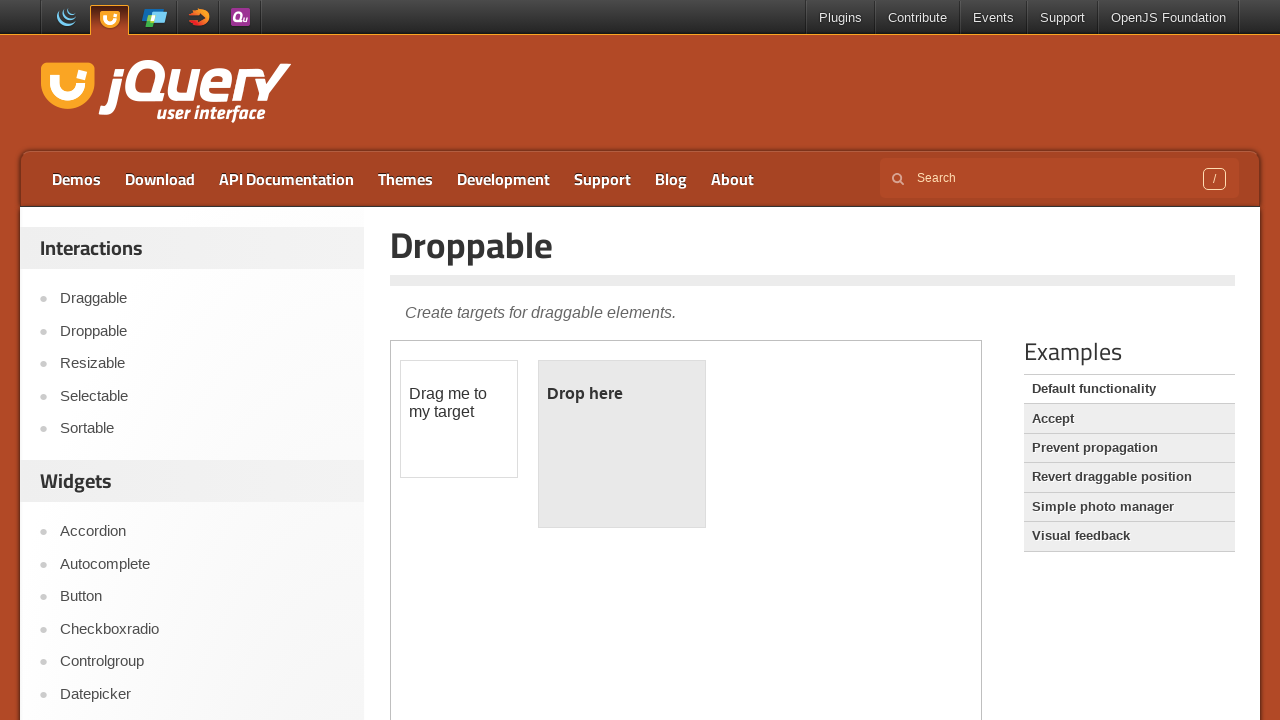

Located demo iframe
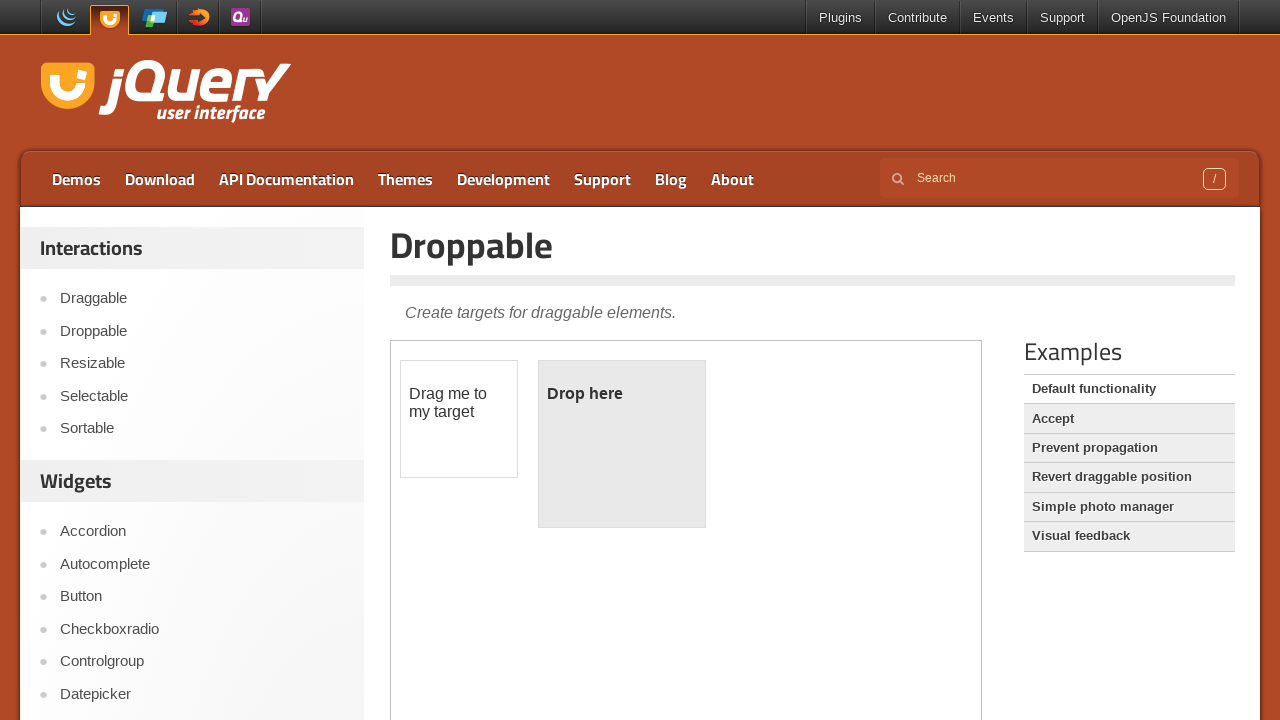

Located draggable element in iframe
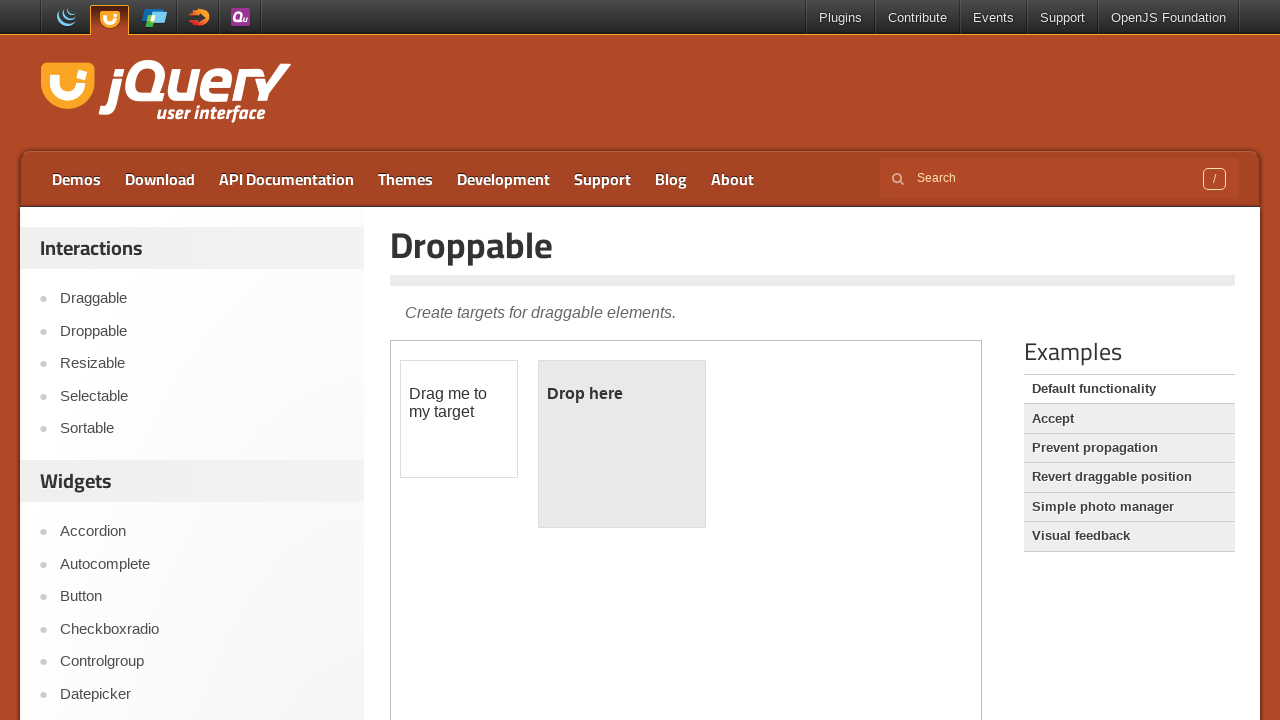

Located droppable element in iframe
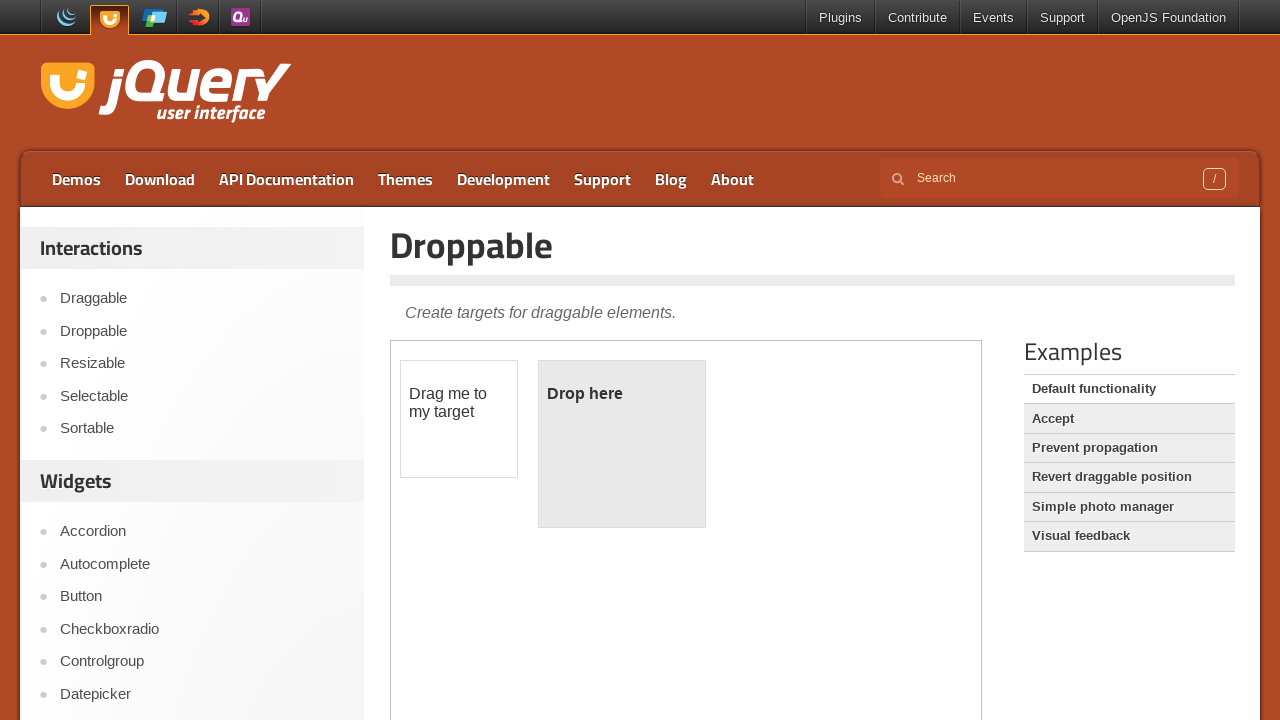

Clicked on draggable element at (459, 419) on iframe.demo-frame >> internal:control=enter-frame >> #draggable
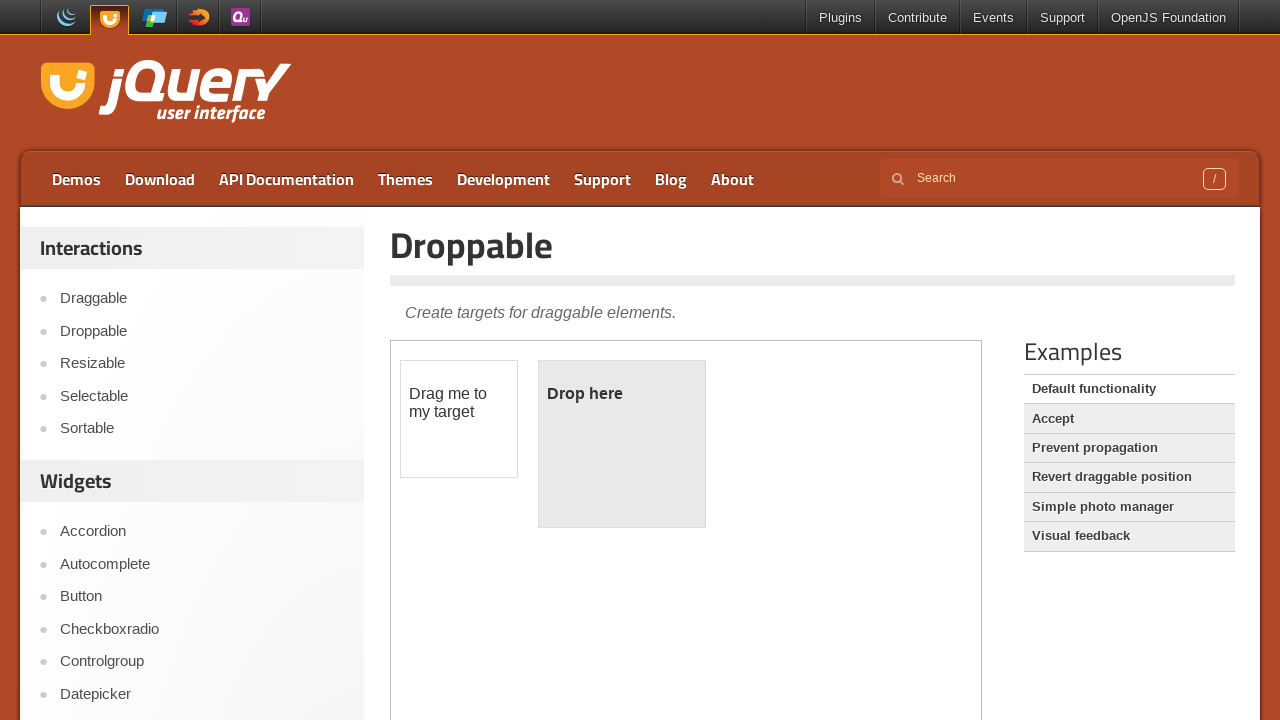

Performed drag and drop action from draggable to droppable element at (622, 444)
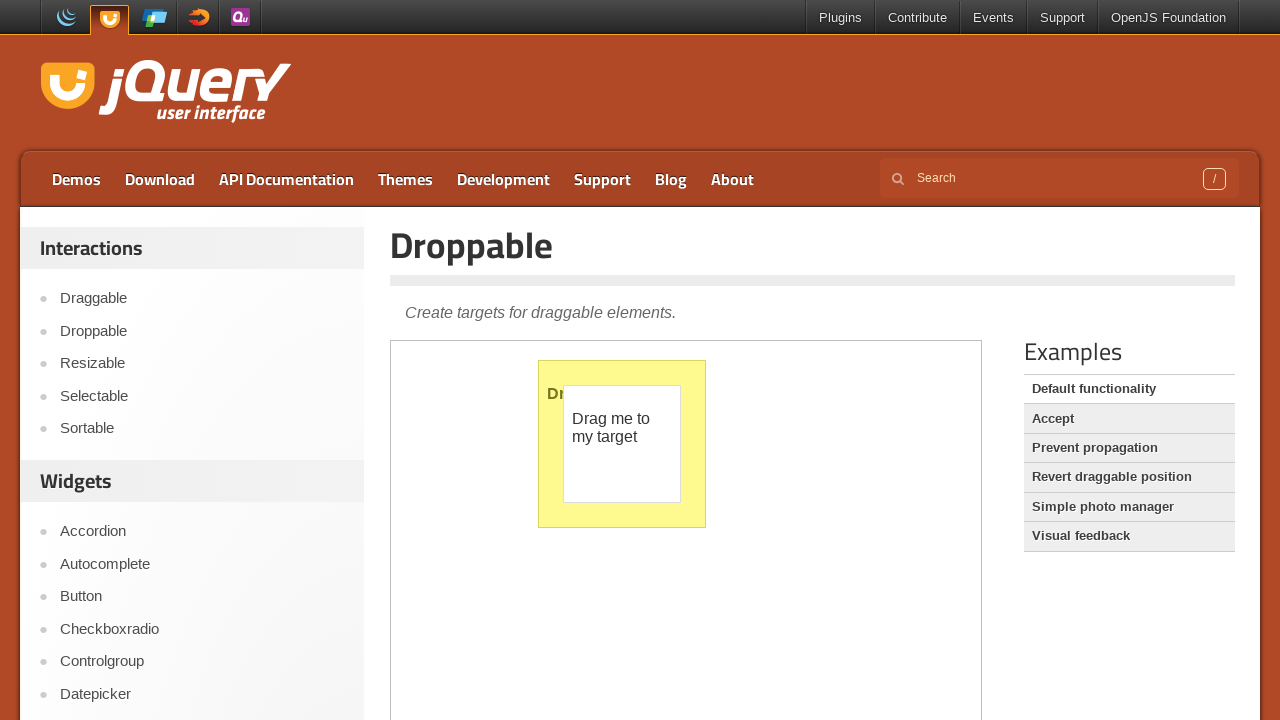

Ready to interact with main page content
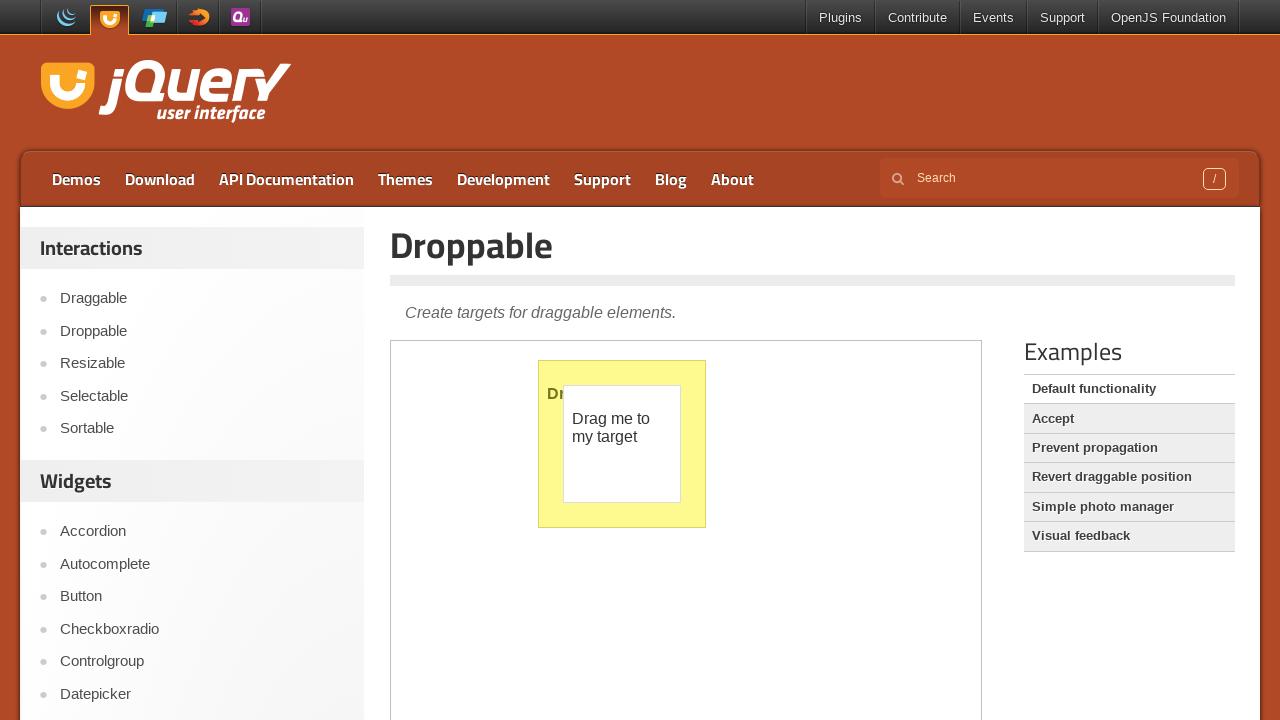

Hovered over navigation menu item at (1129, 419) on xpath=//*[@id='content']/div[1]/ul/li[2]/a
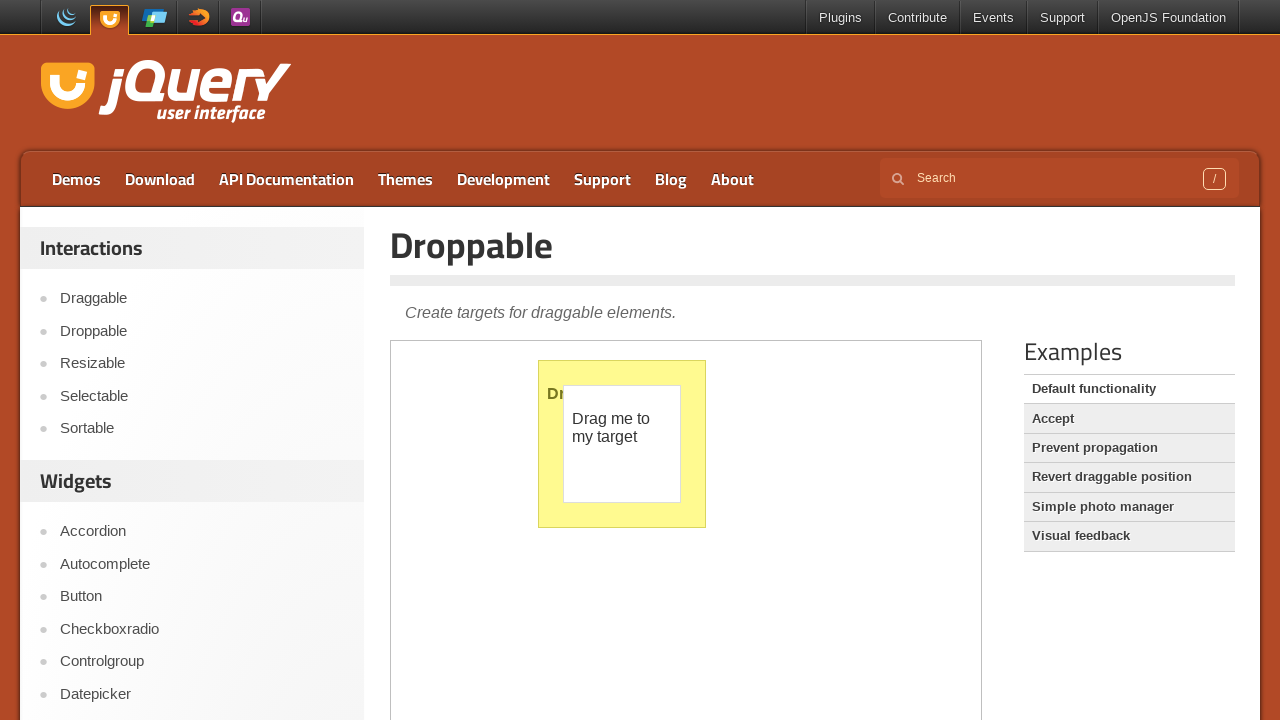

Clicked on navigation menu item at (1129, 419) on xpath=//*[@id='content']/div[1]/ul/li[2]/a
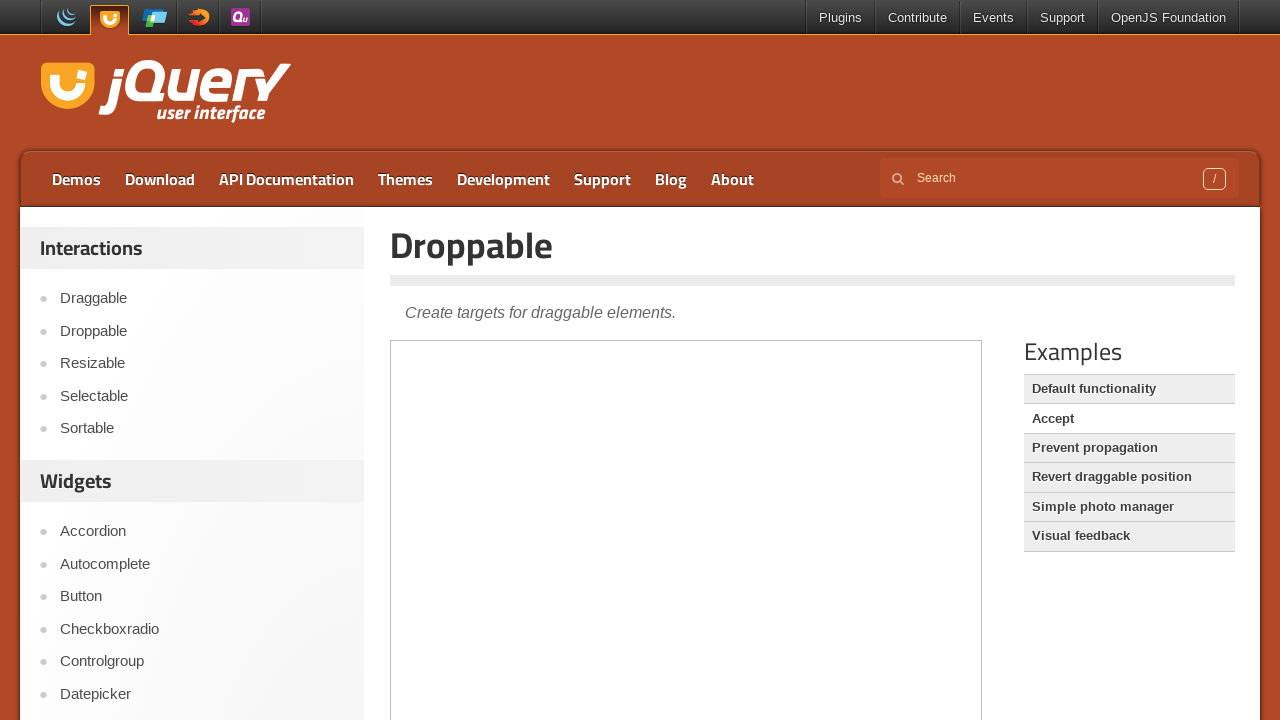

Test completed
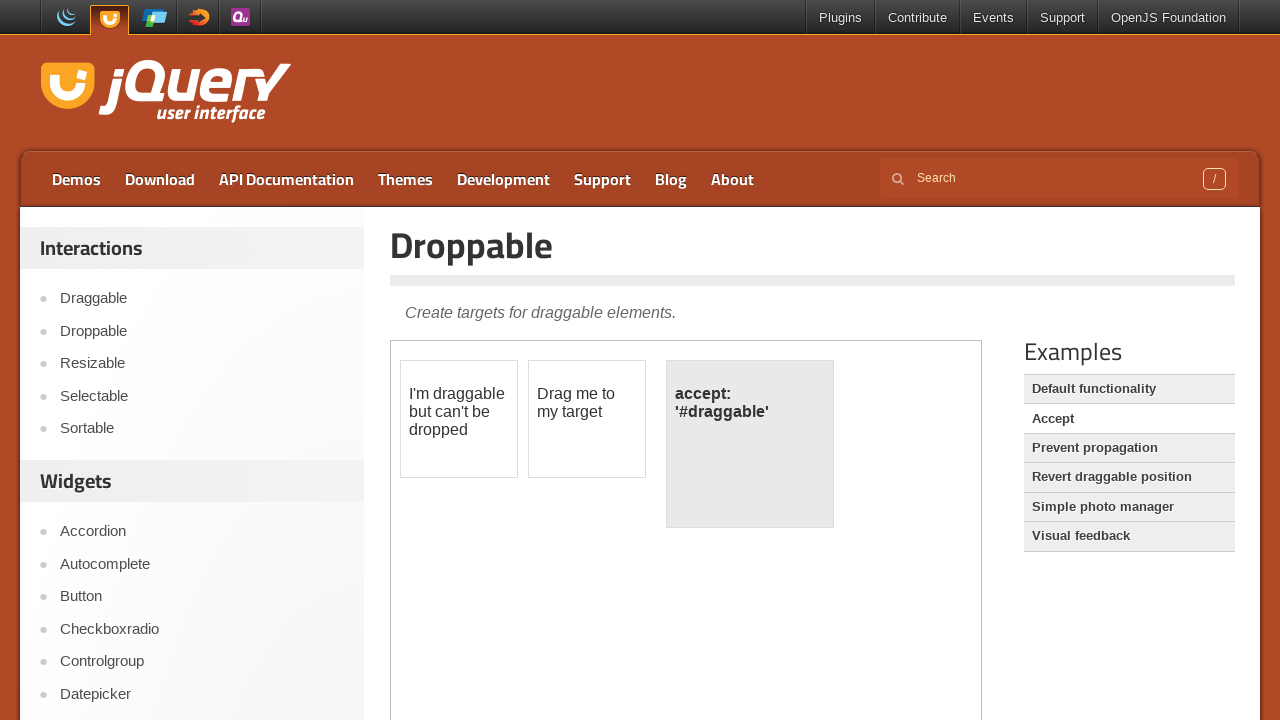

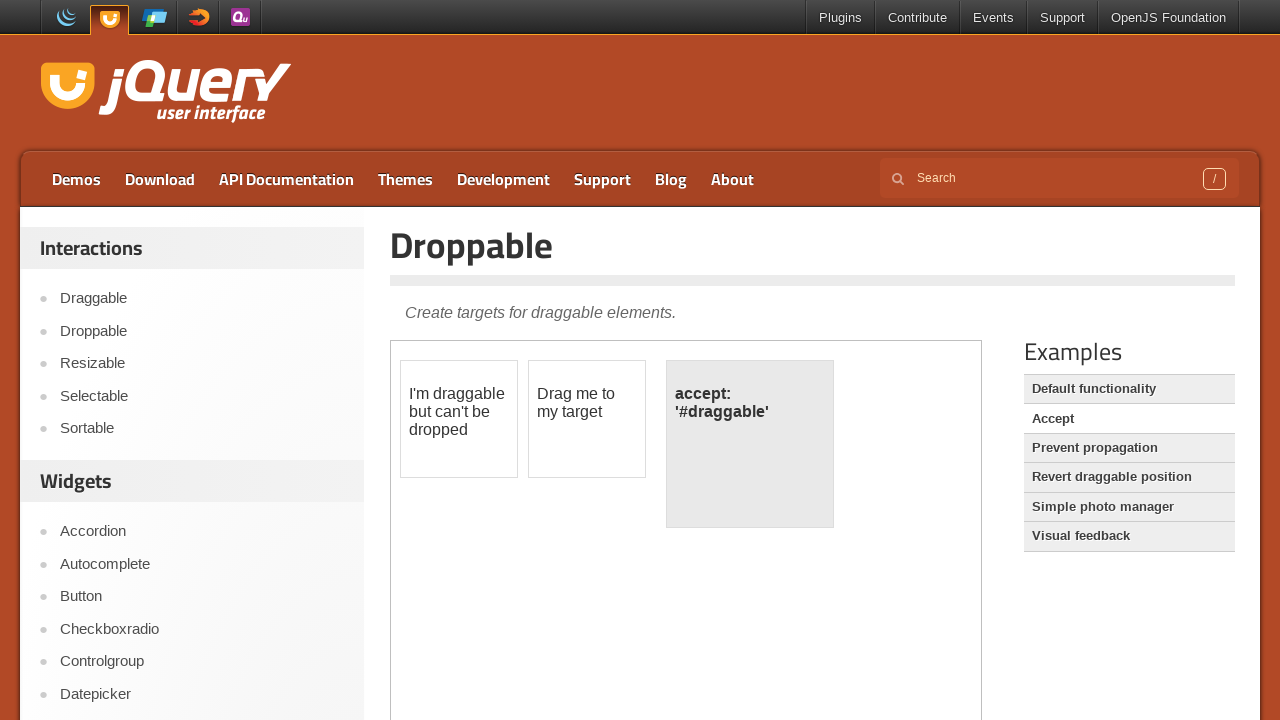